Tests checkbox functionality by selecting two access level checkboxes on a form

Starting URL: https://cursoautomacao.netlify.app/

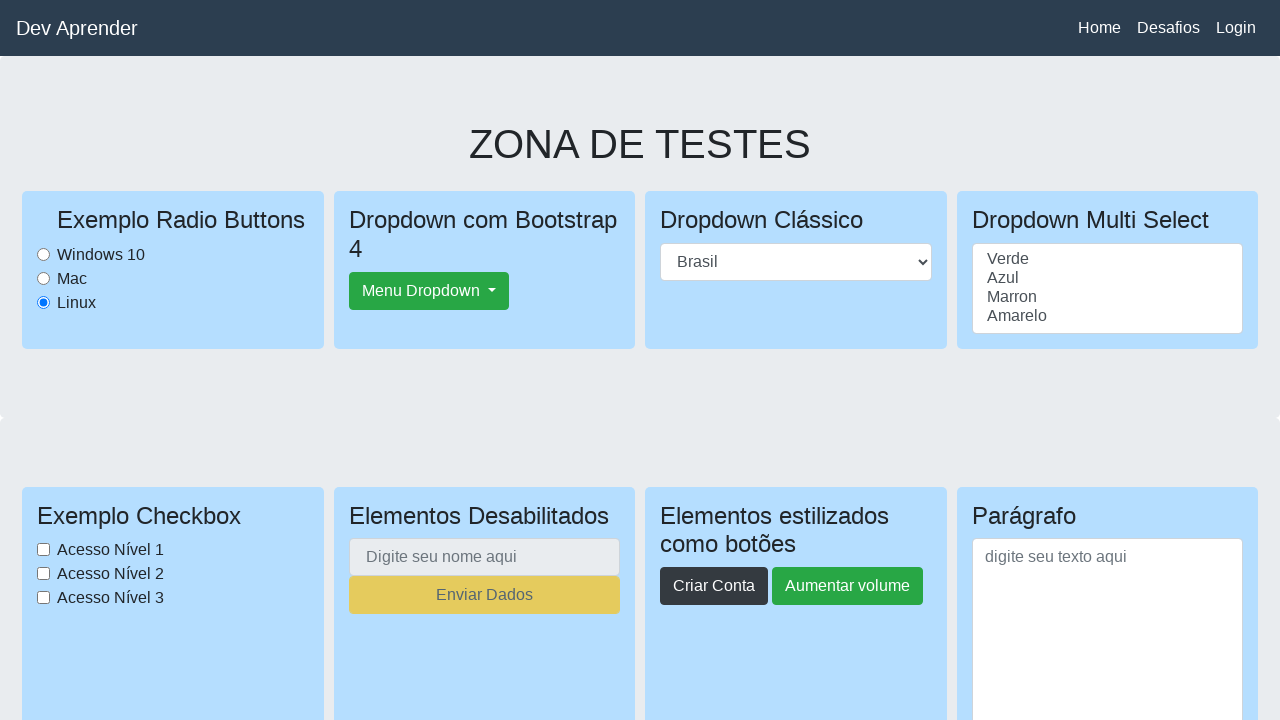

Navigated to the checkbox test form at https://cursoautomacao.netlify.app/
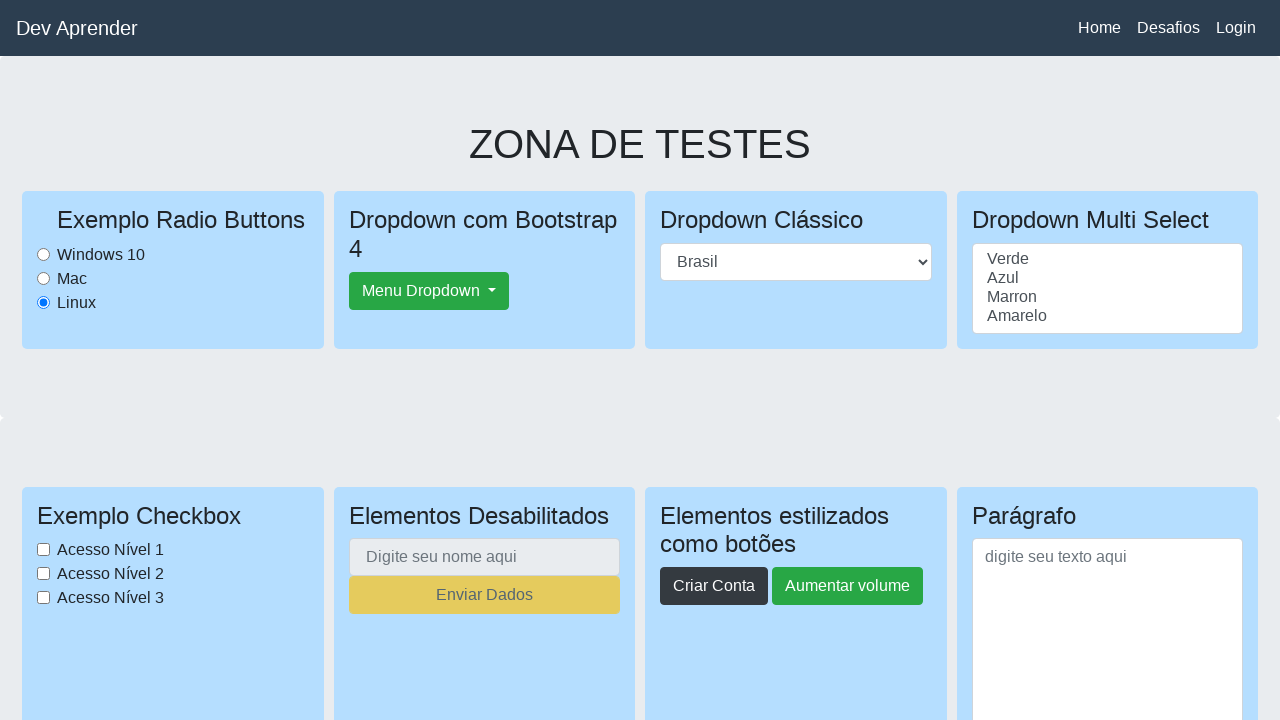

Clicked on the first access level checkbox (acessoNivel1Checkbox) at (44, 550) on #acessoNivel1Checkbox
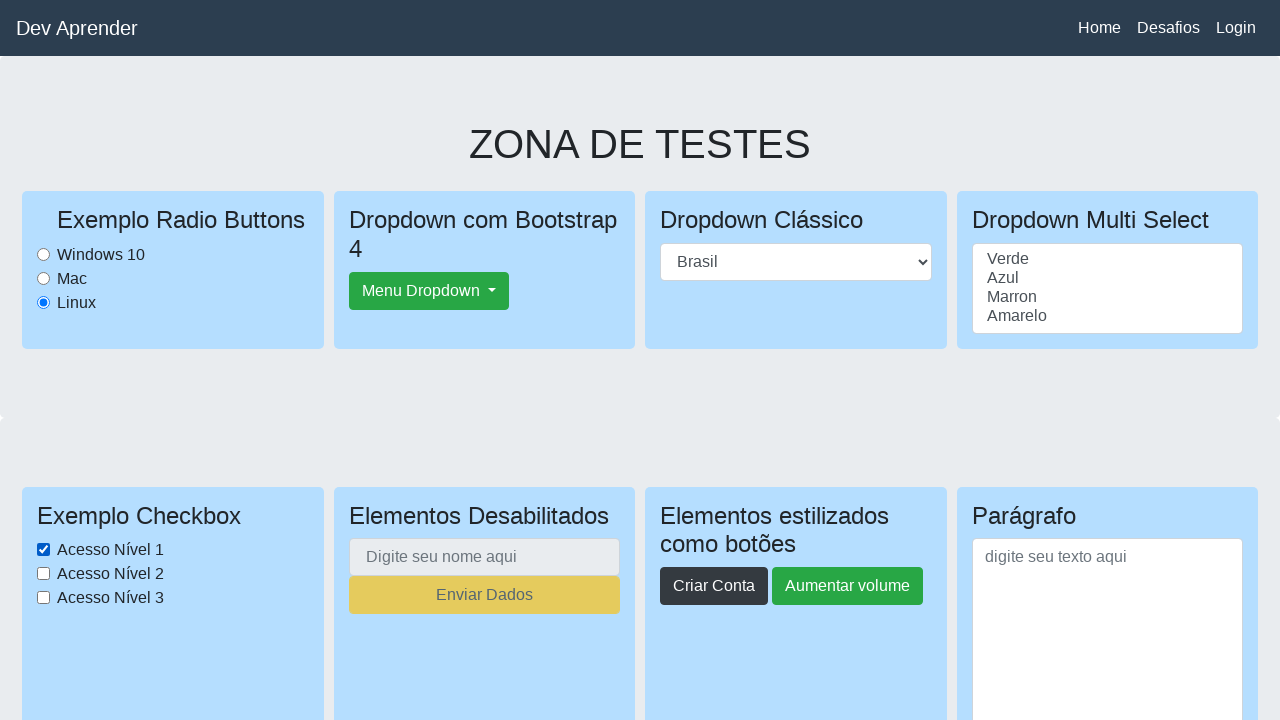

Clicked on the second access level checkbox (acessoNivel2Checkbox) at (44, 574) on #acessoNivel2Checkbox
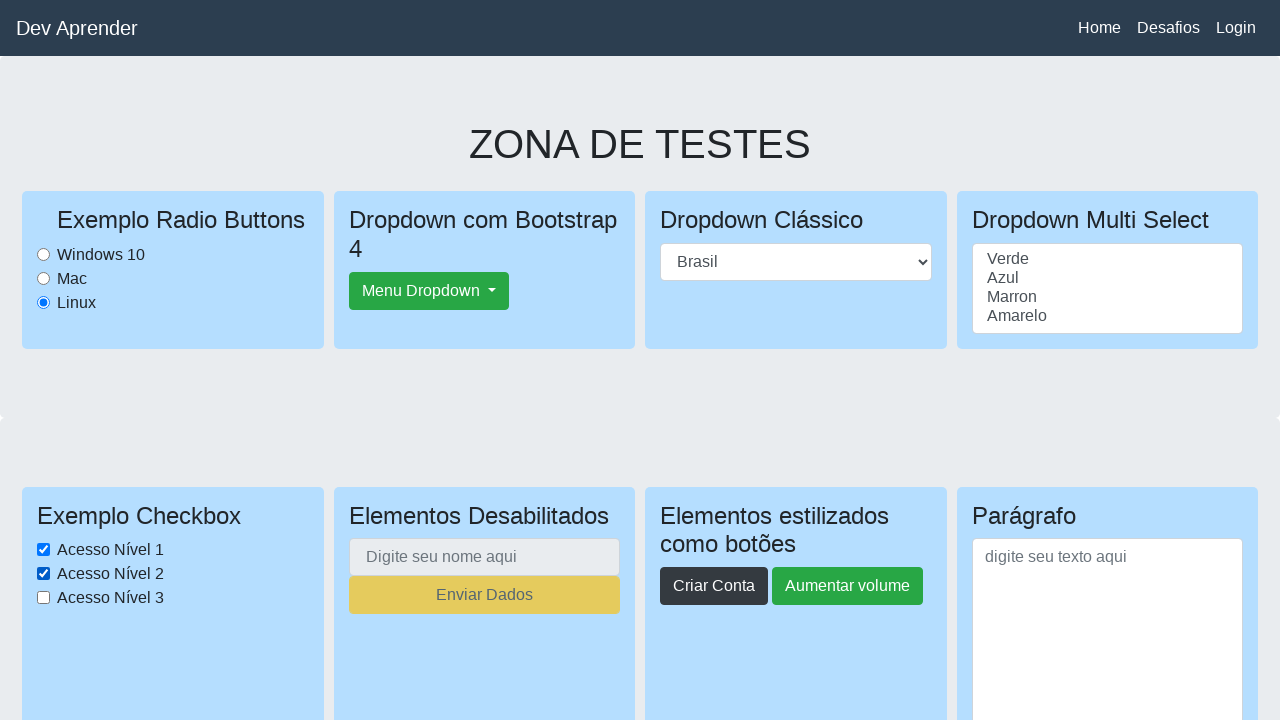

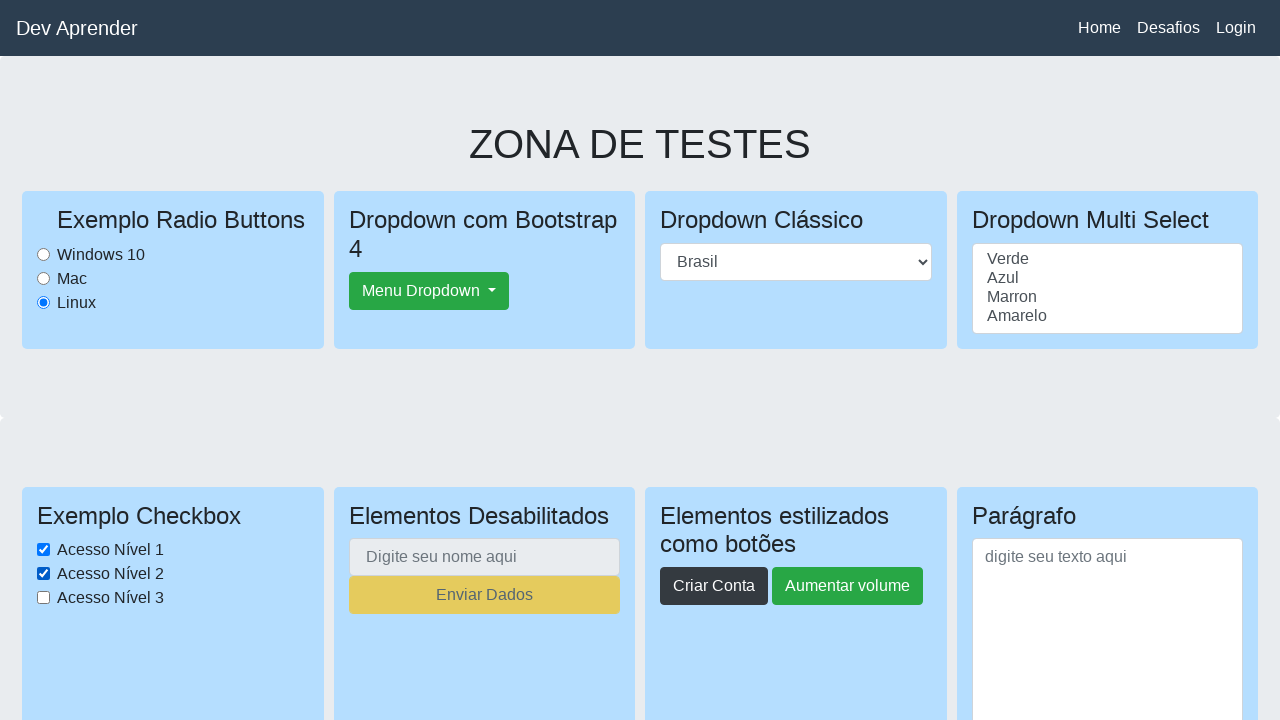